Tests dynamic dropdown functionality by selecting origin and destination cities in a flight booking form

Starting URL: https://rahulshettyacademy.com/dropdownsPractise/

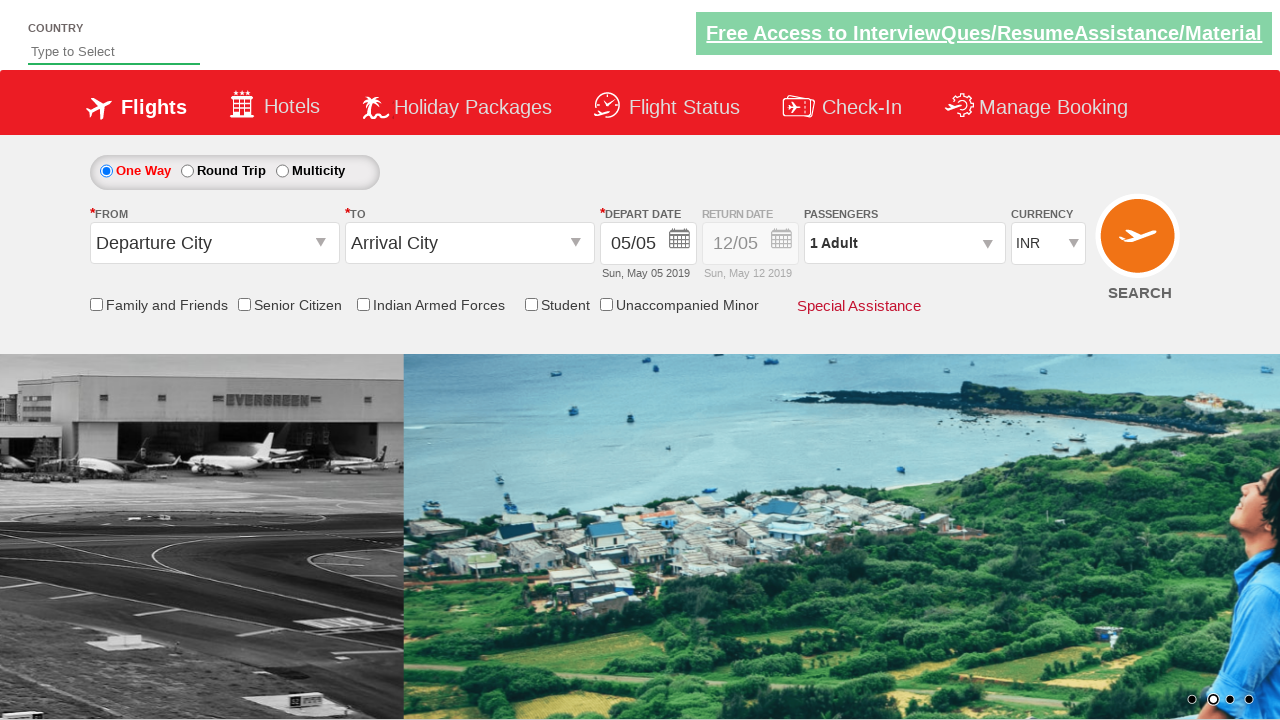

Clicked on origin station dropdown at (214, 243) on #ctl00_mainContent_ddl_originStation1_CTXT
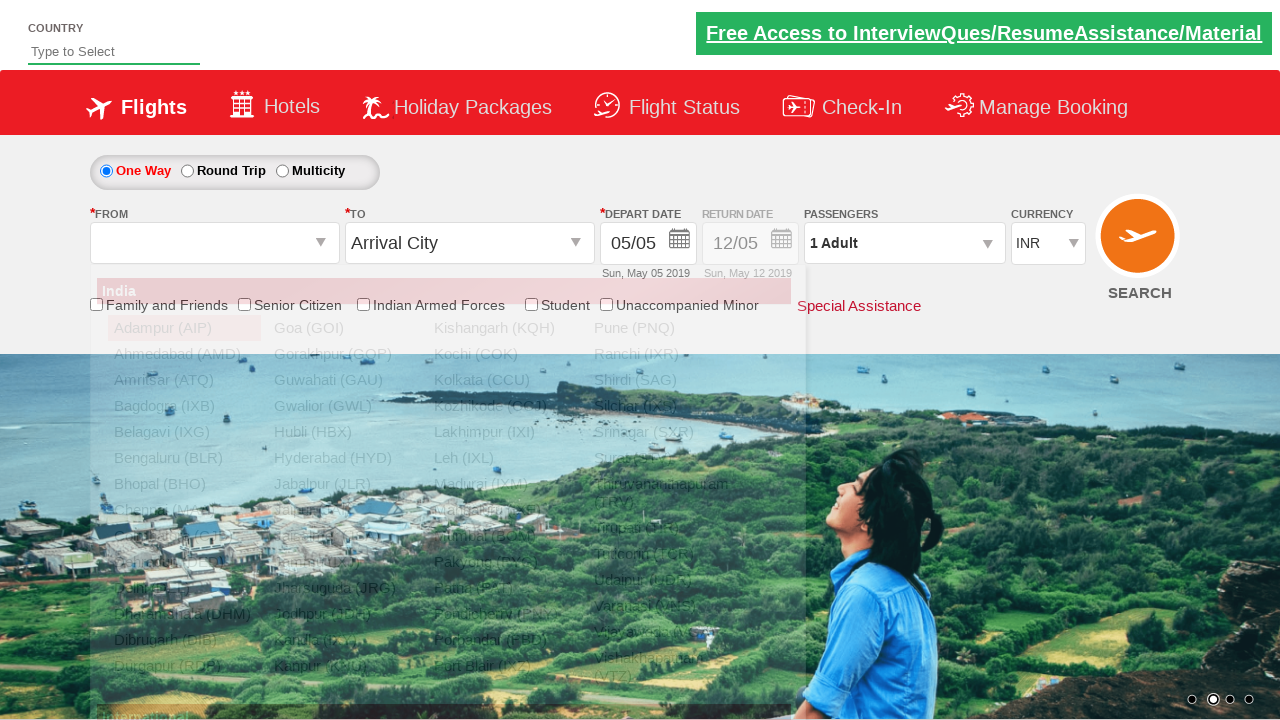

Selected Bangalore (BLR) as origin city at (184, 458) on xpath=//a[@value='BLR']
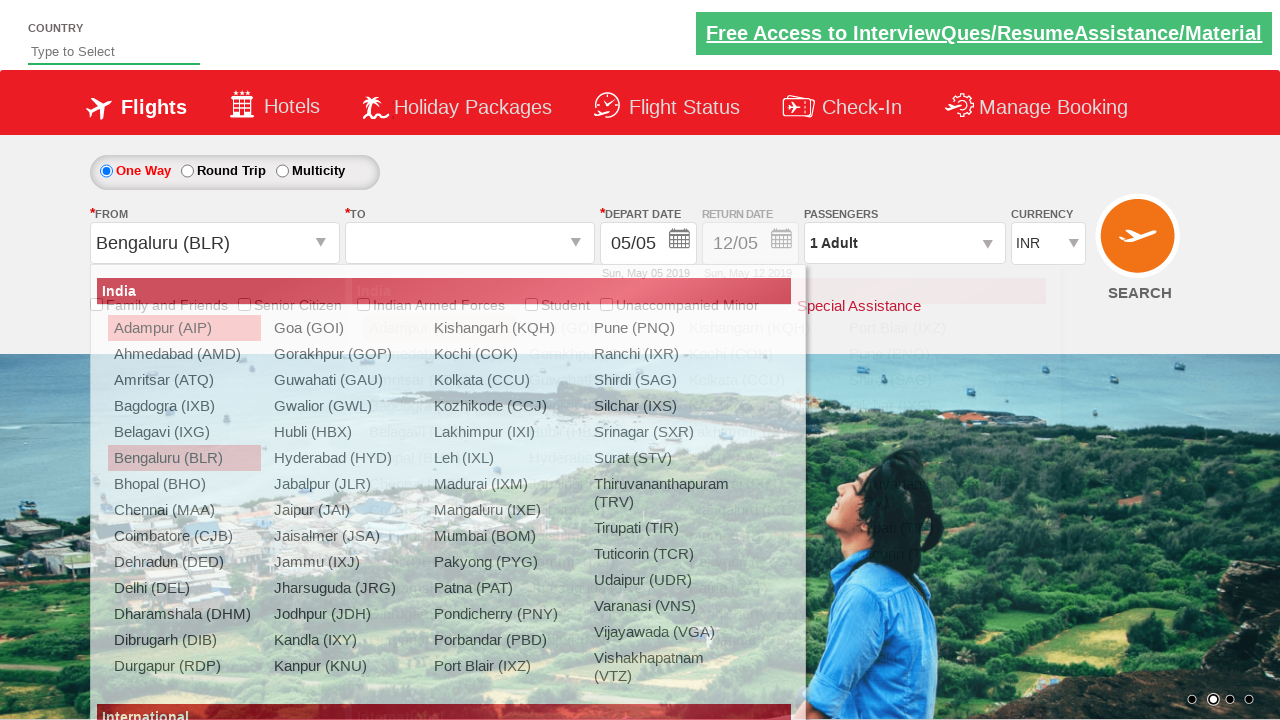

Waited for destination dropdown to update
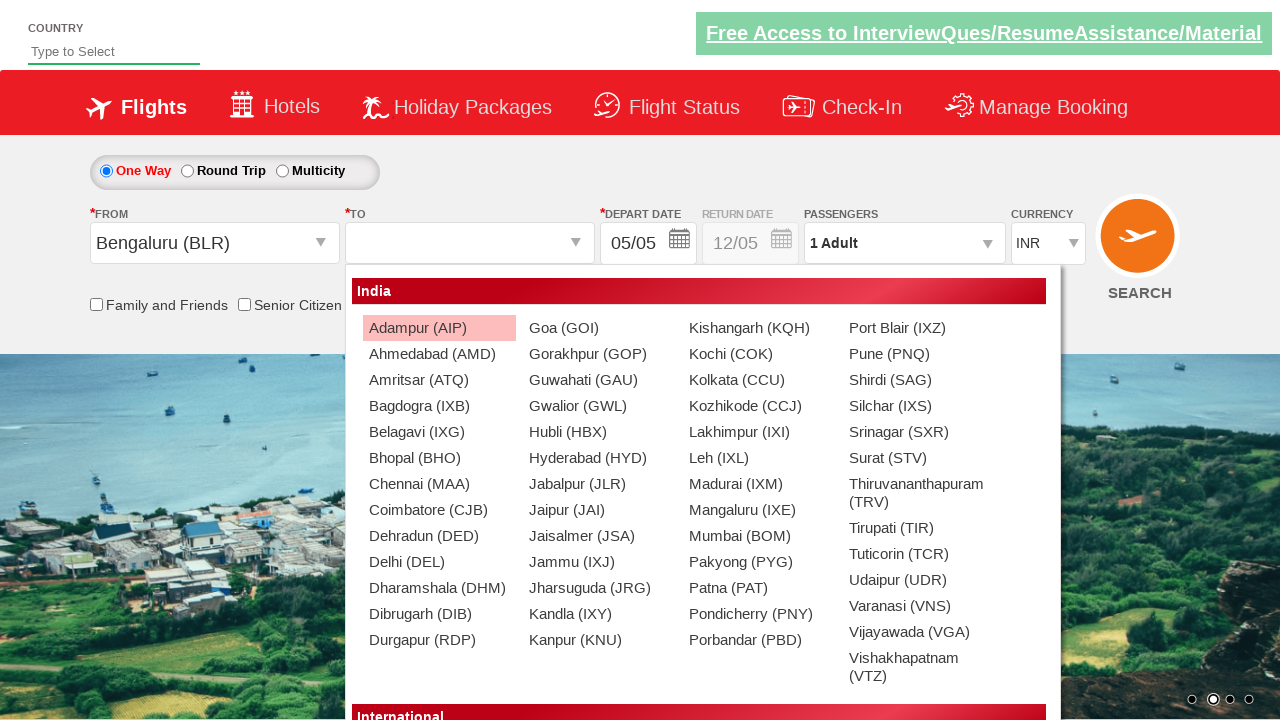

Selected Chennai (MAA) as destination city at (439, 484) on (//a[@value='MAA'])[2]
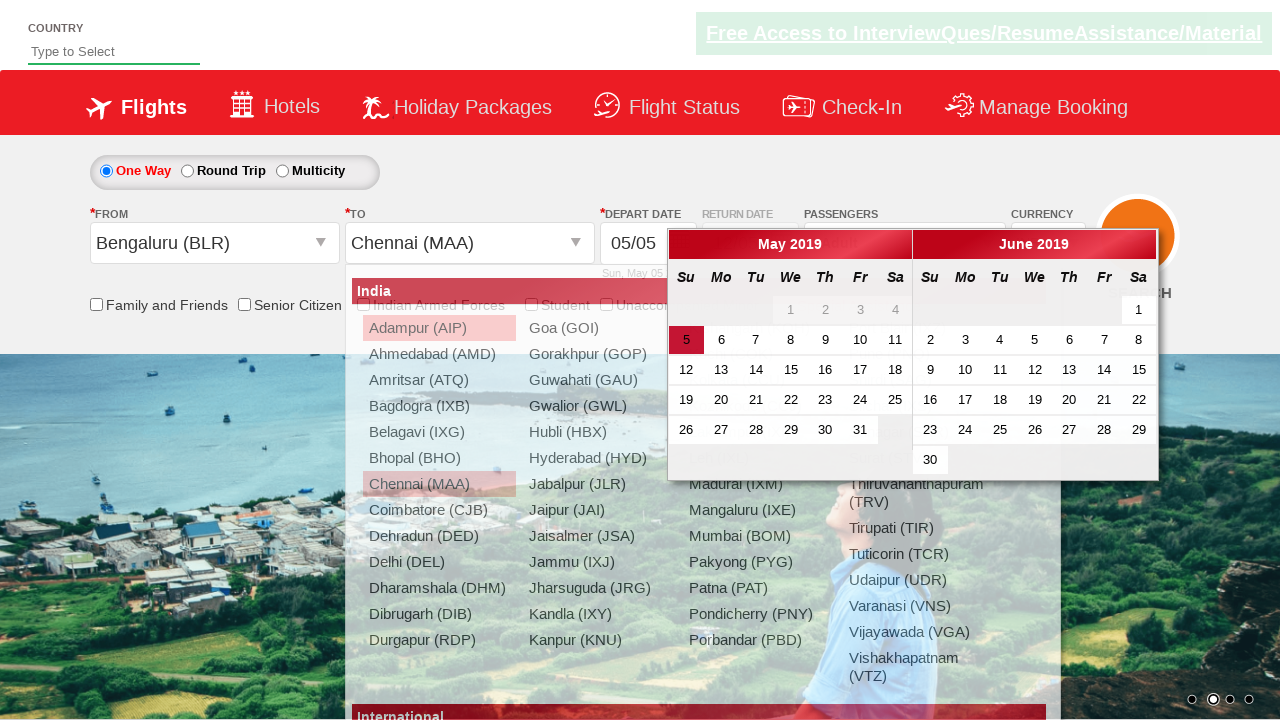

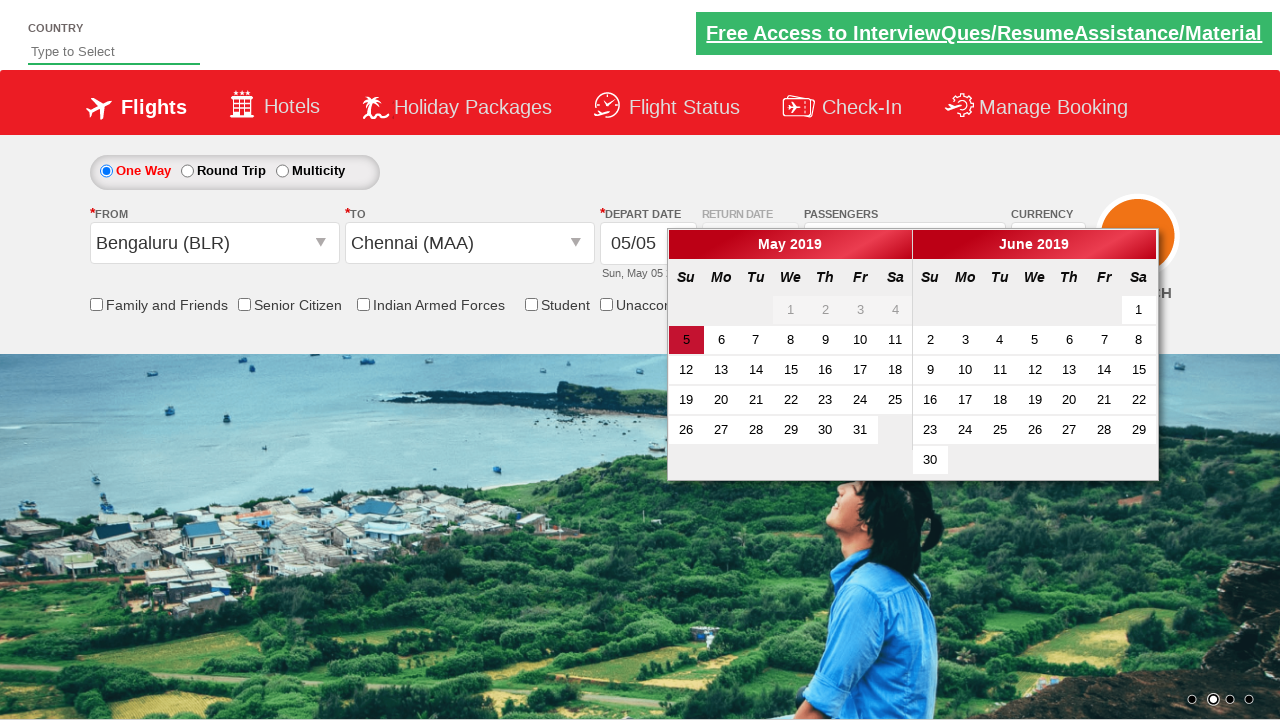